Tests form submission by clicking a link with a mathematically calculated text value, then filling out a form with name, city, and country information and submitting it.

Starting URL: http://suninjuly.github.io/find_link_text

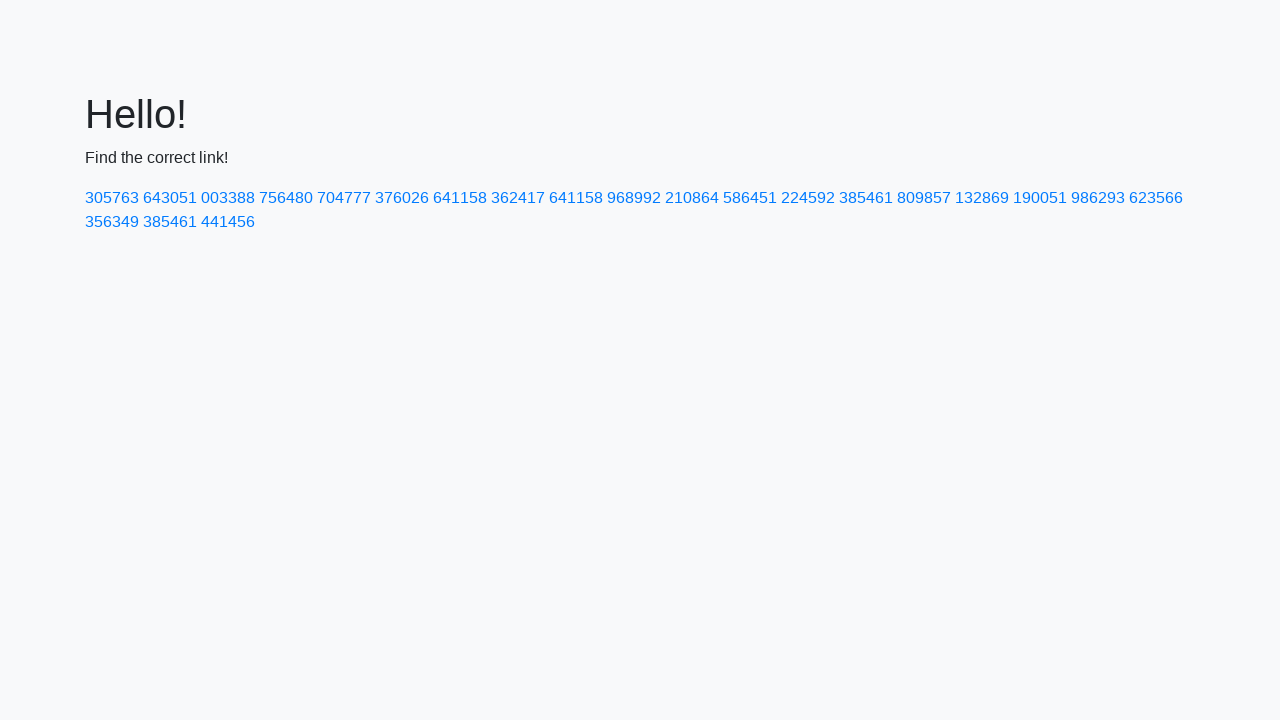

Clicked link with mathematically calculated text value: 224592 at (808, 198) on a:text-is('224592')
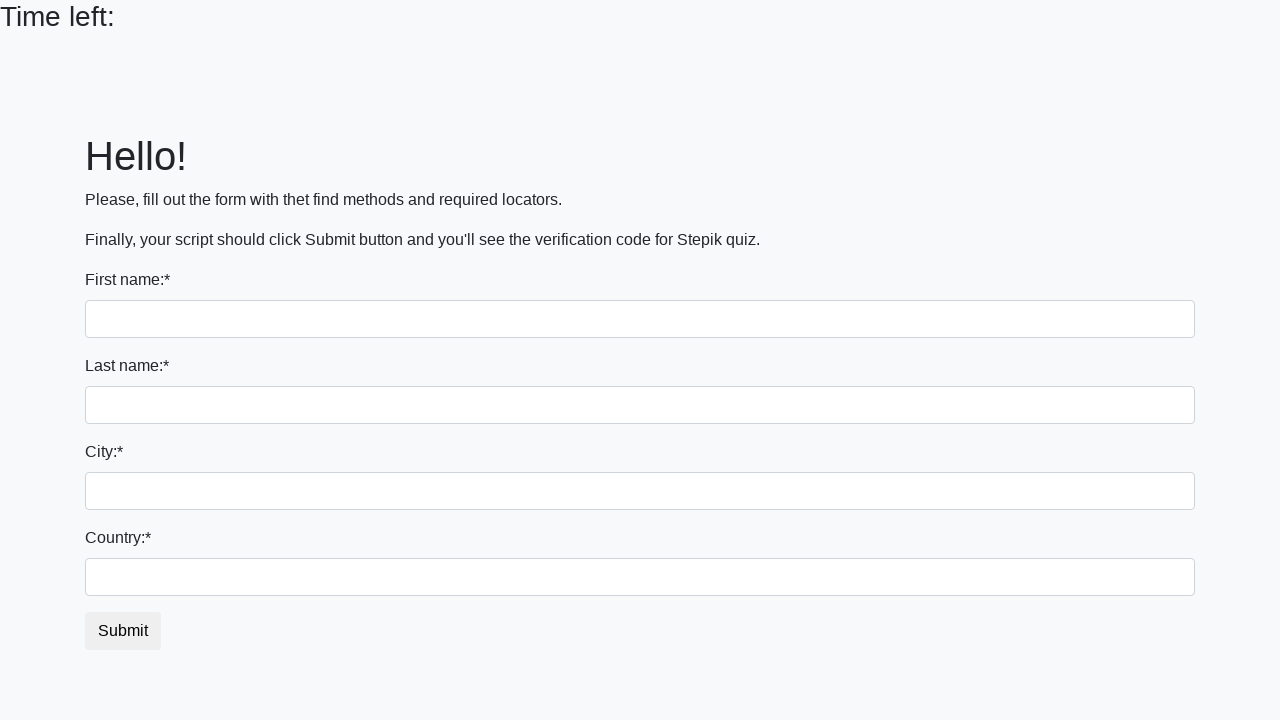

Filled first name field with 'Ivan' on input[name='first_name']
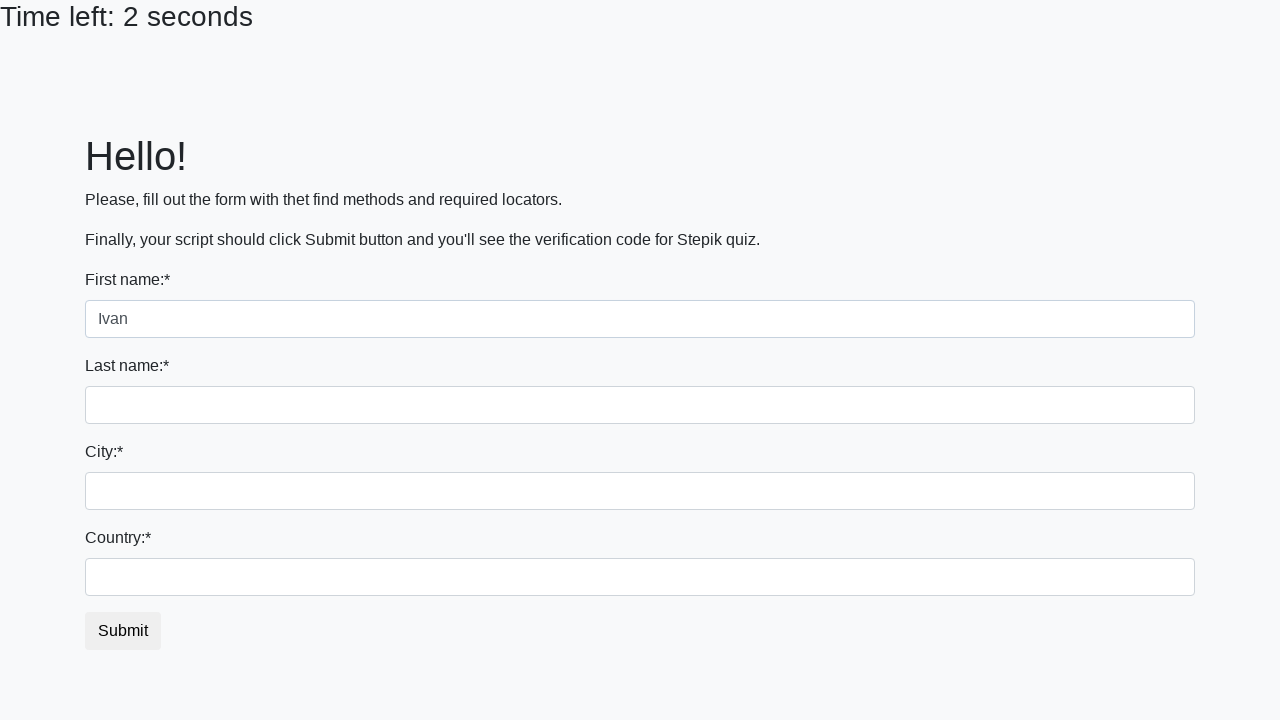

Filled last name field with 'Petrov' on input[name='last_name']
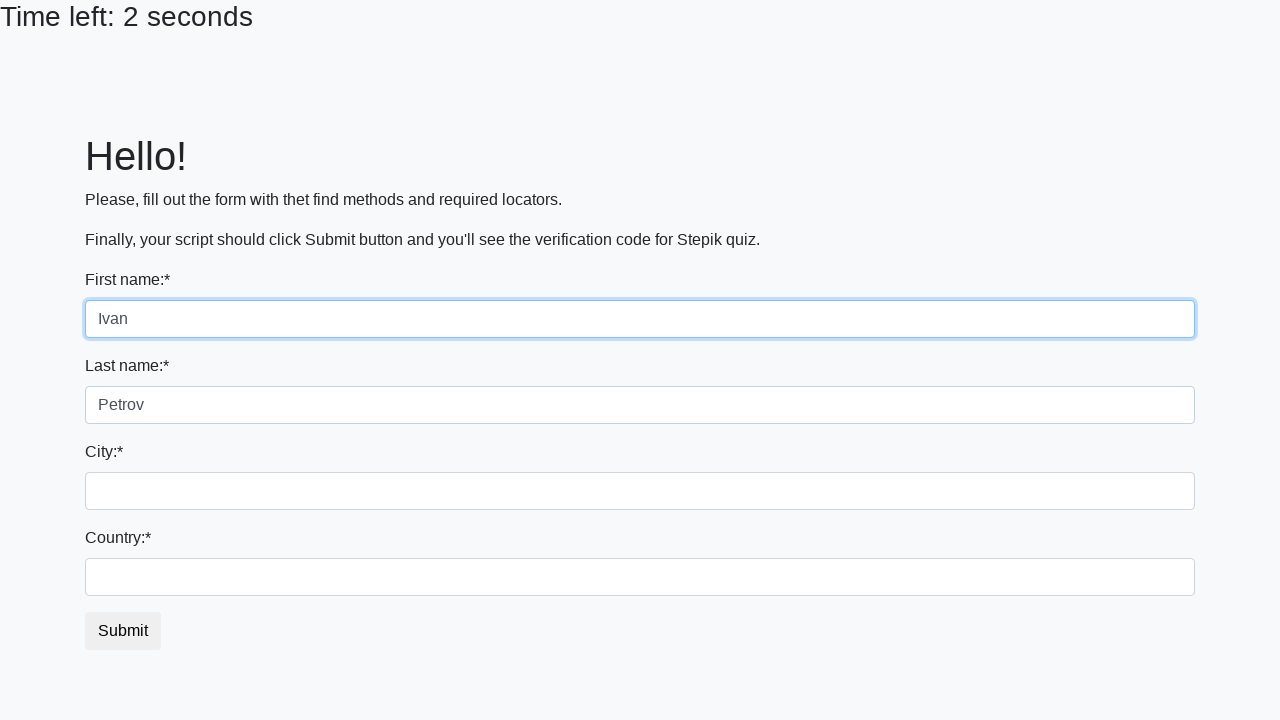

Filled city field with 'Smolensk' on .form-control.city
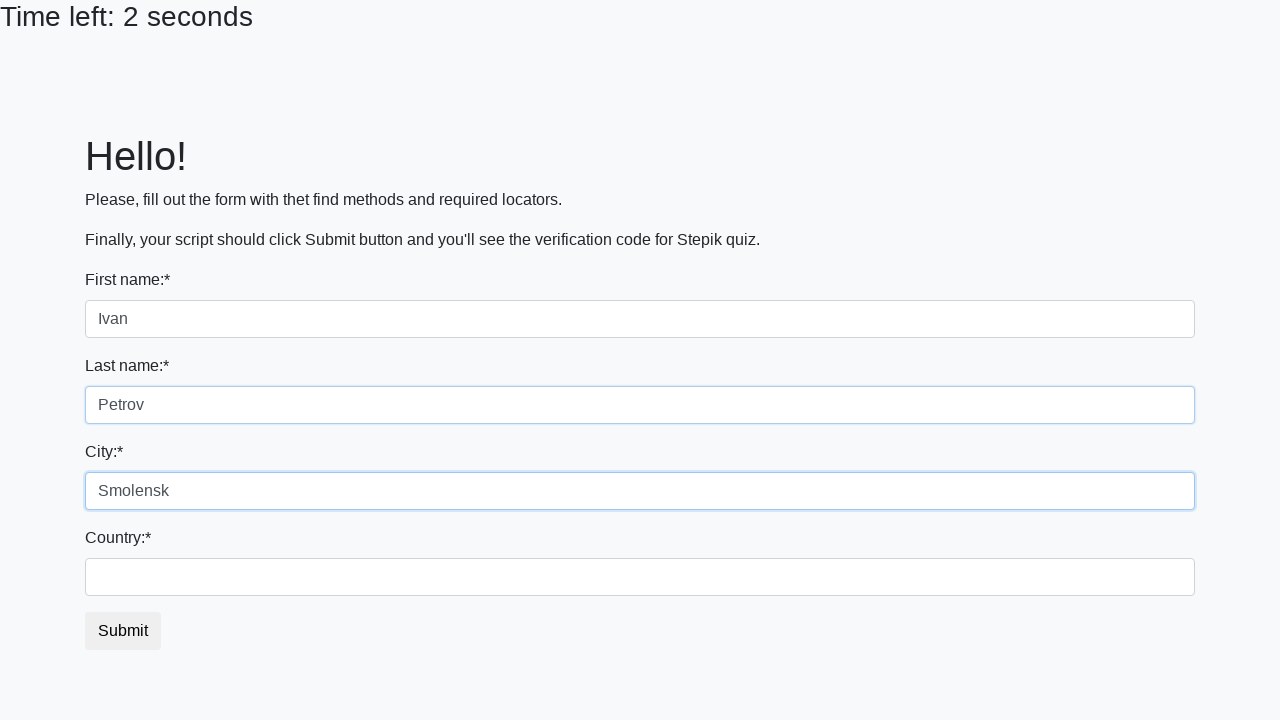

Filled country field with 'Russia' on #country
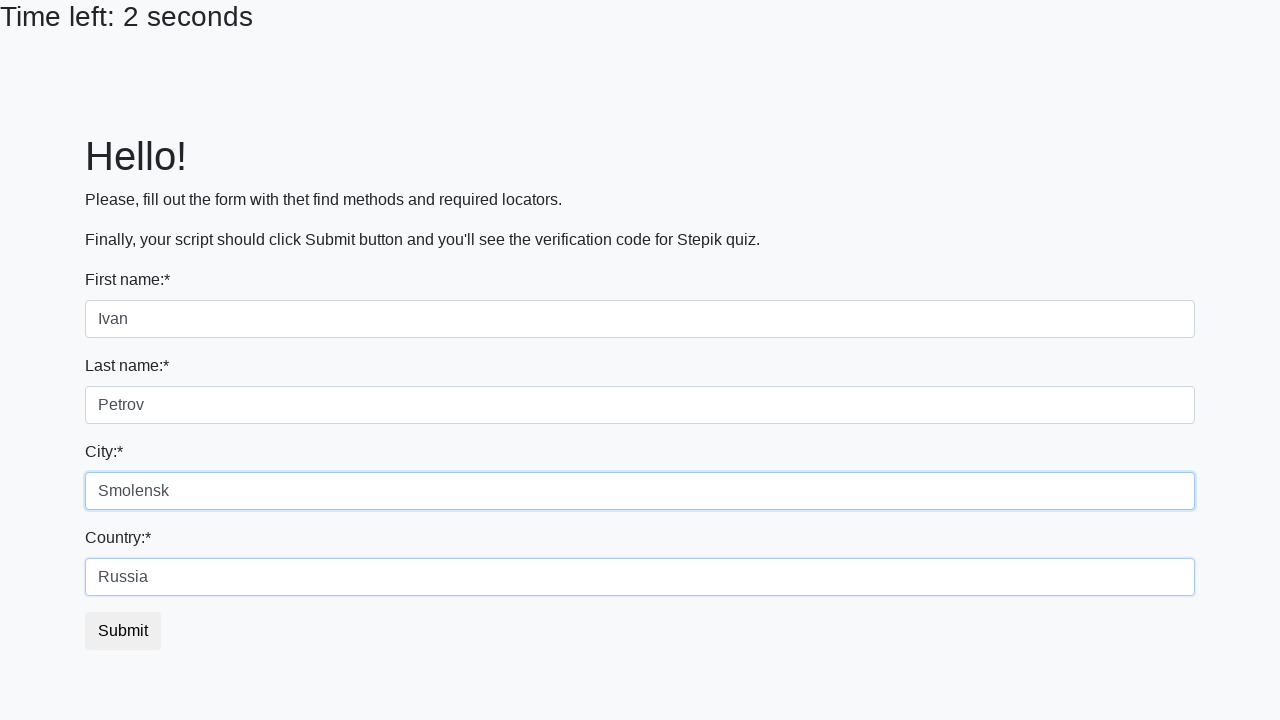

Clicked submit button to submit form at (123, 631) on button.btn
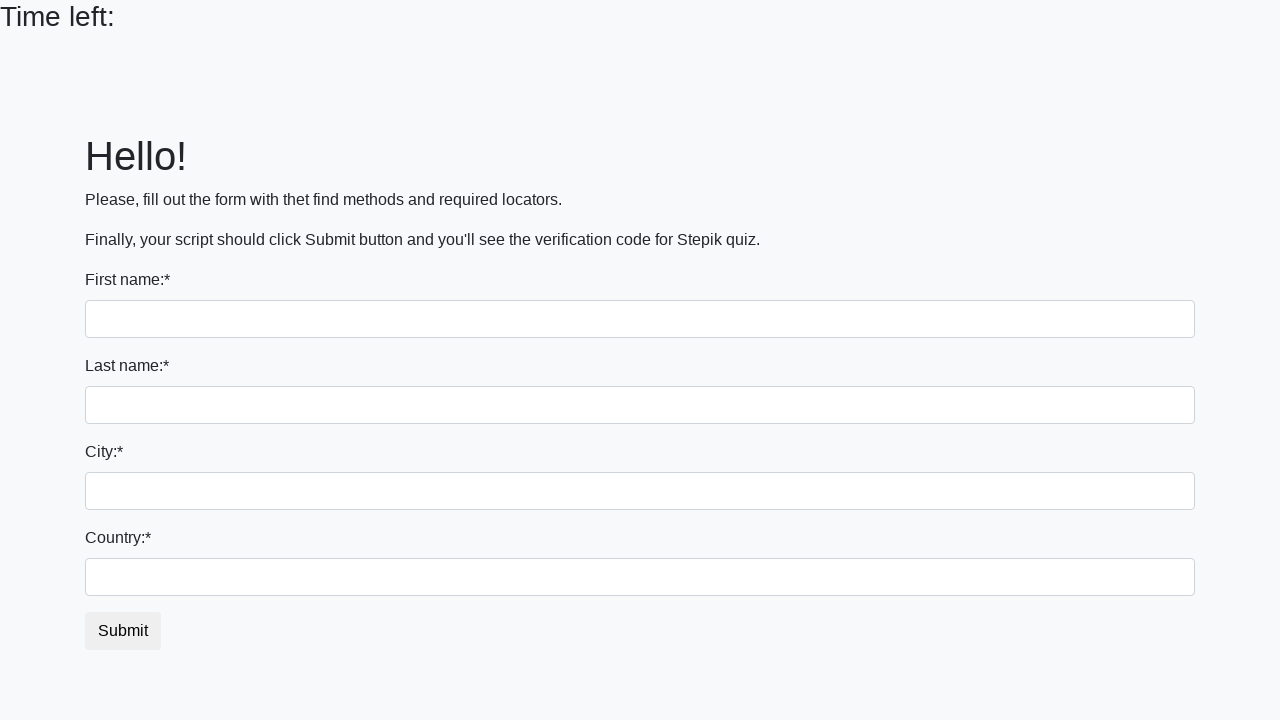

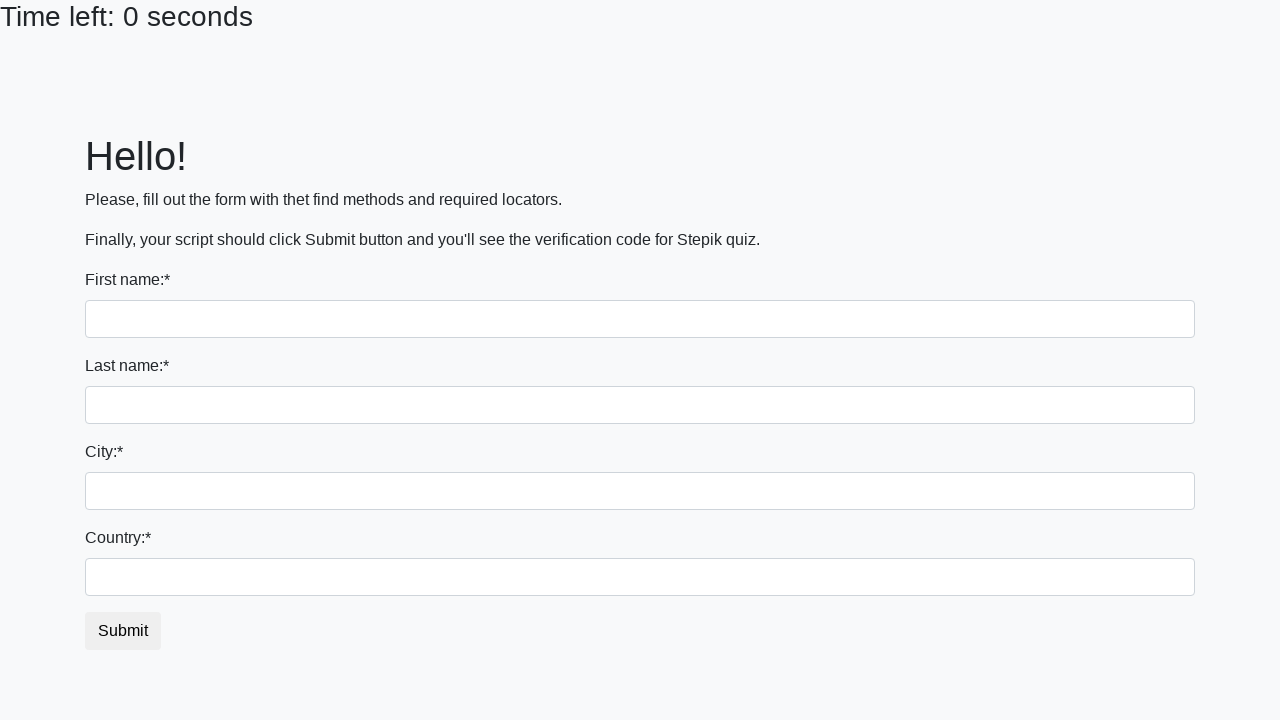